Tests that accessing the shopping cart without being logged in shows an error message

Starting URL: https://www.sharelane.com/cgi-bin/main.py

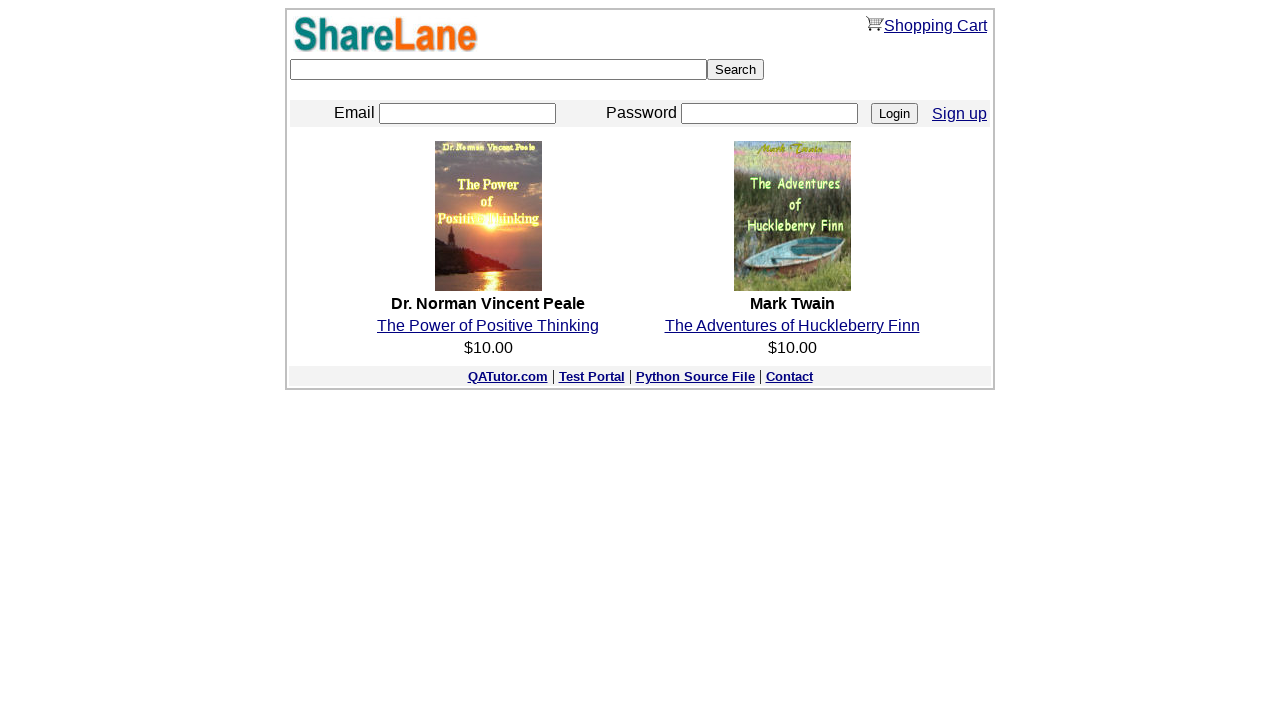

Clicked on Shopping Cart link at (875, 24) on a:has-text('Shopping Cart')
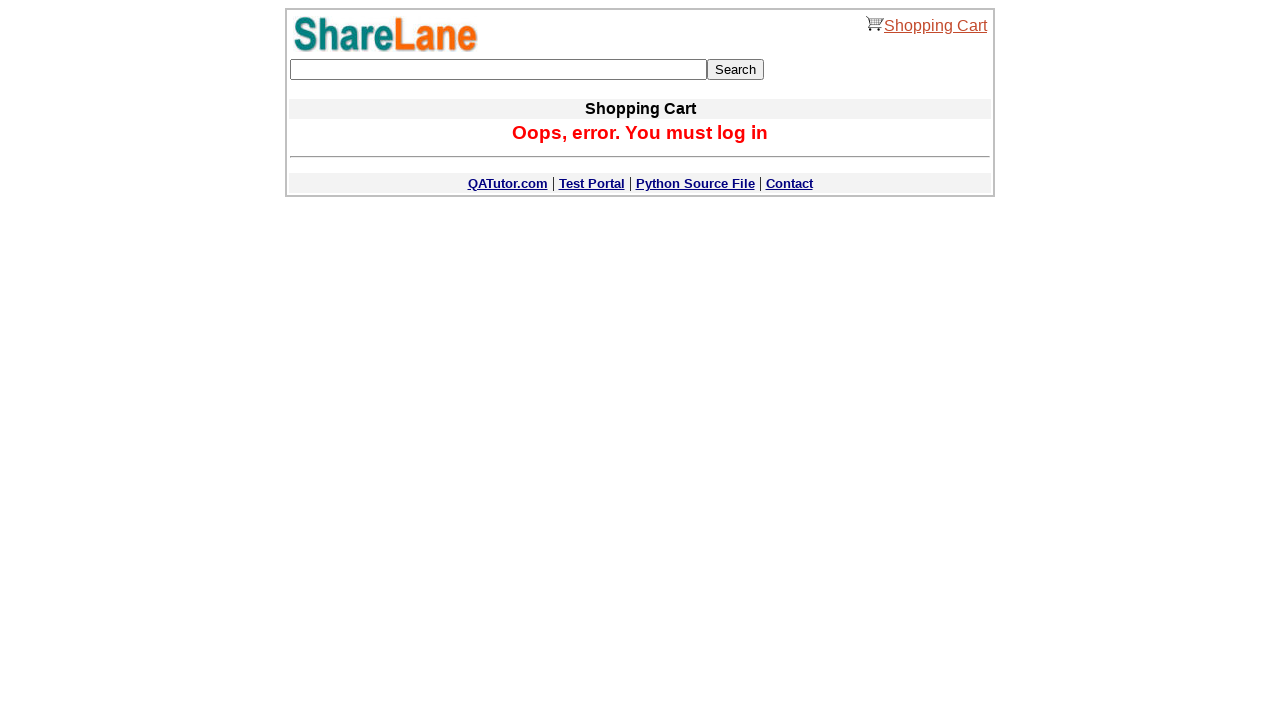

Error message appeared when accessing cart without authentication
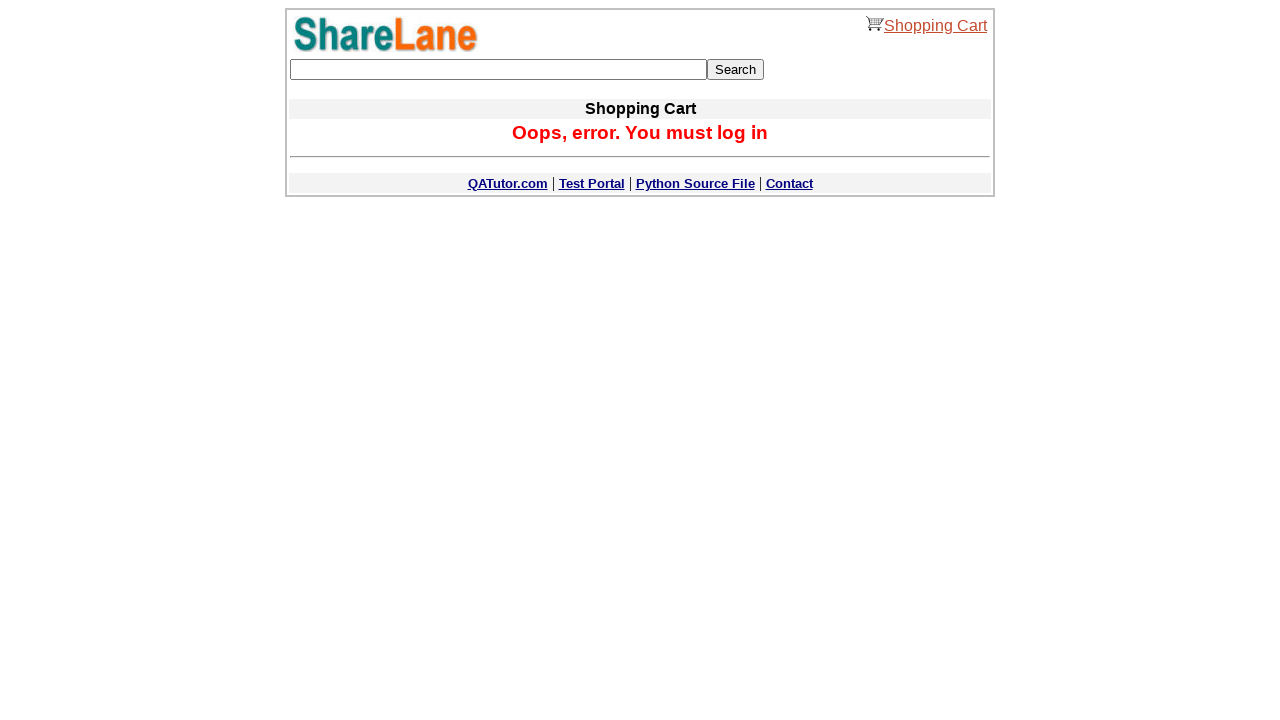

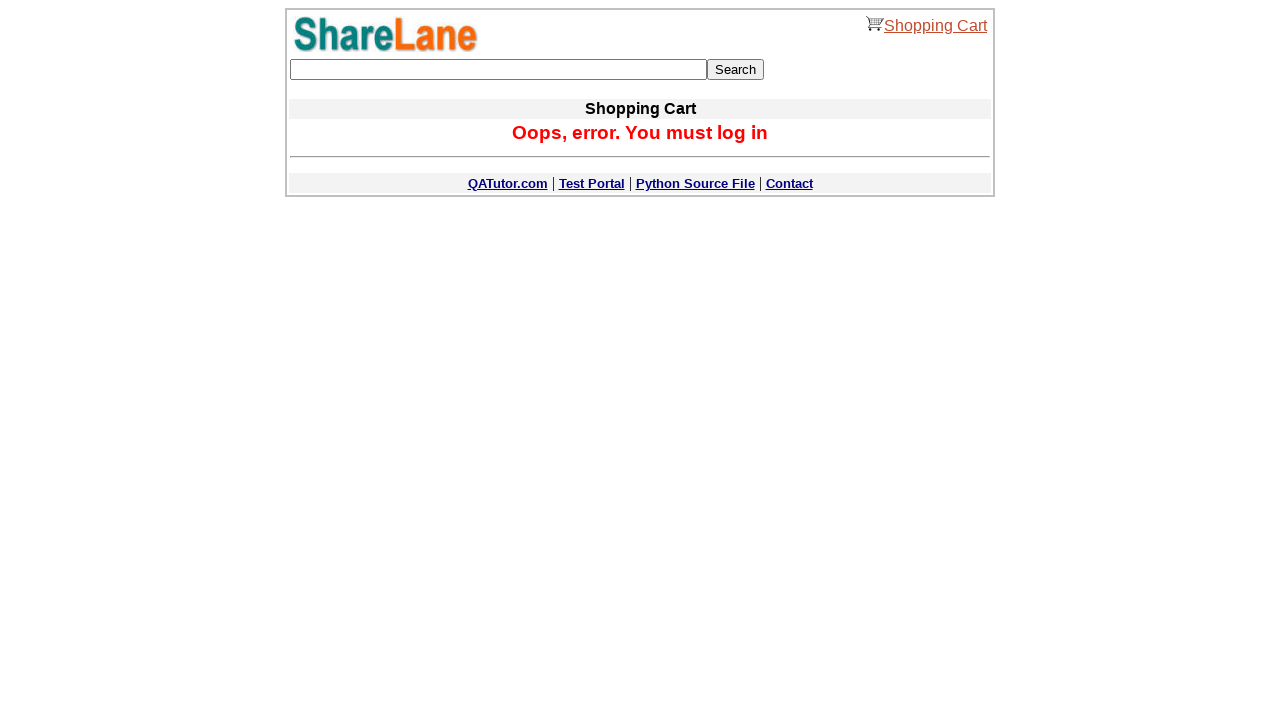